Navigates to Python.org homepage and verifies that upcoming events are displayed in the events widget

Starting URL: https://www.python.org

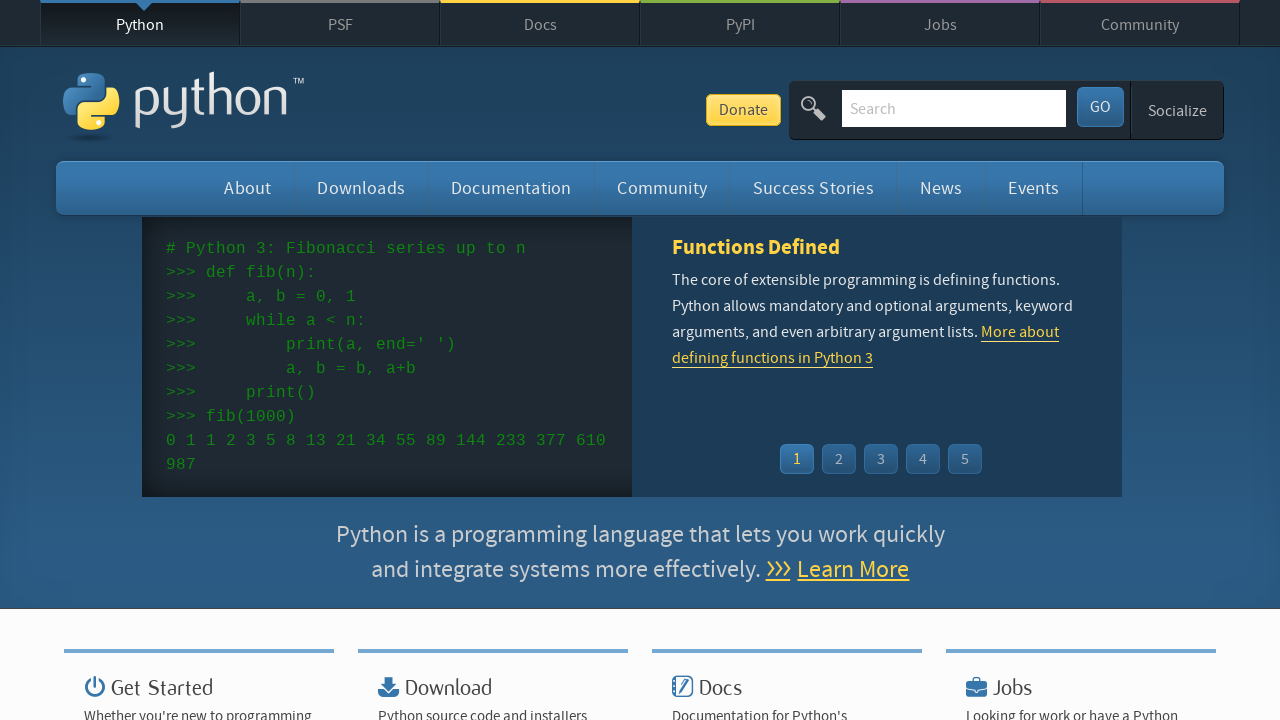

Navigated to Python.org homepage
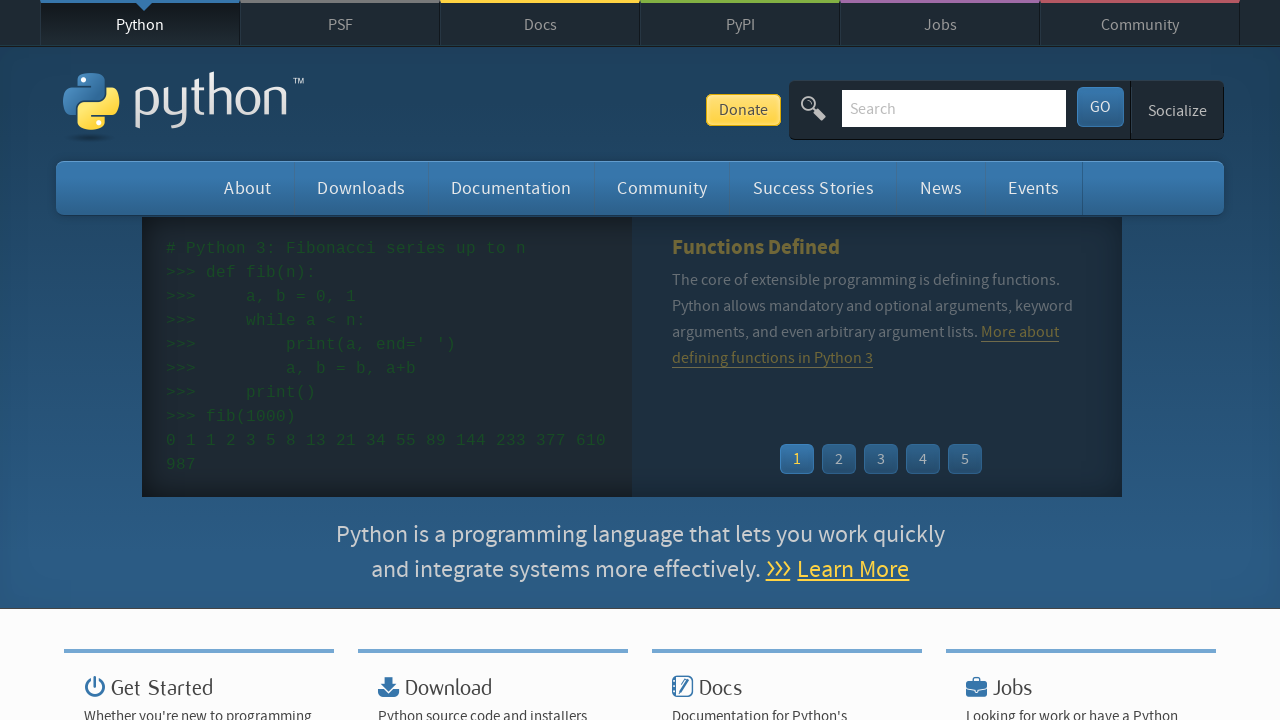

Events widget loaded successfully
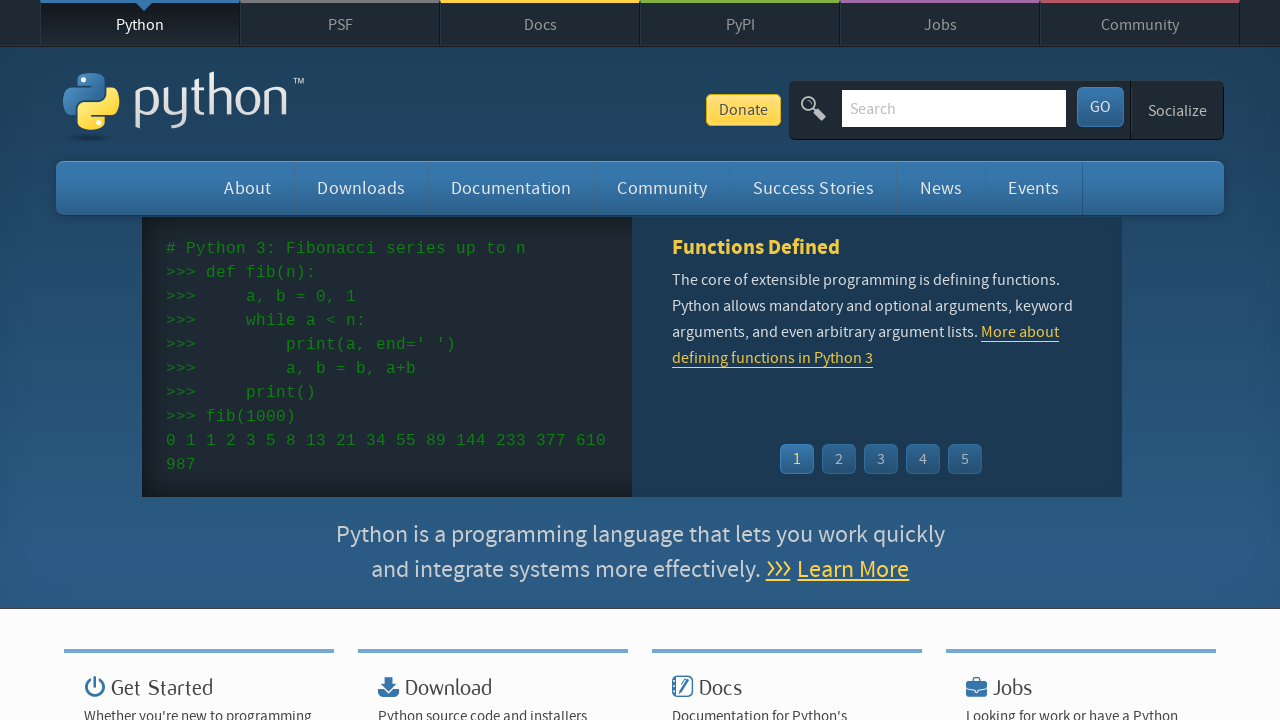

Located event items in the events widget
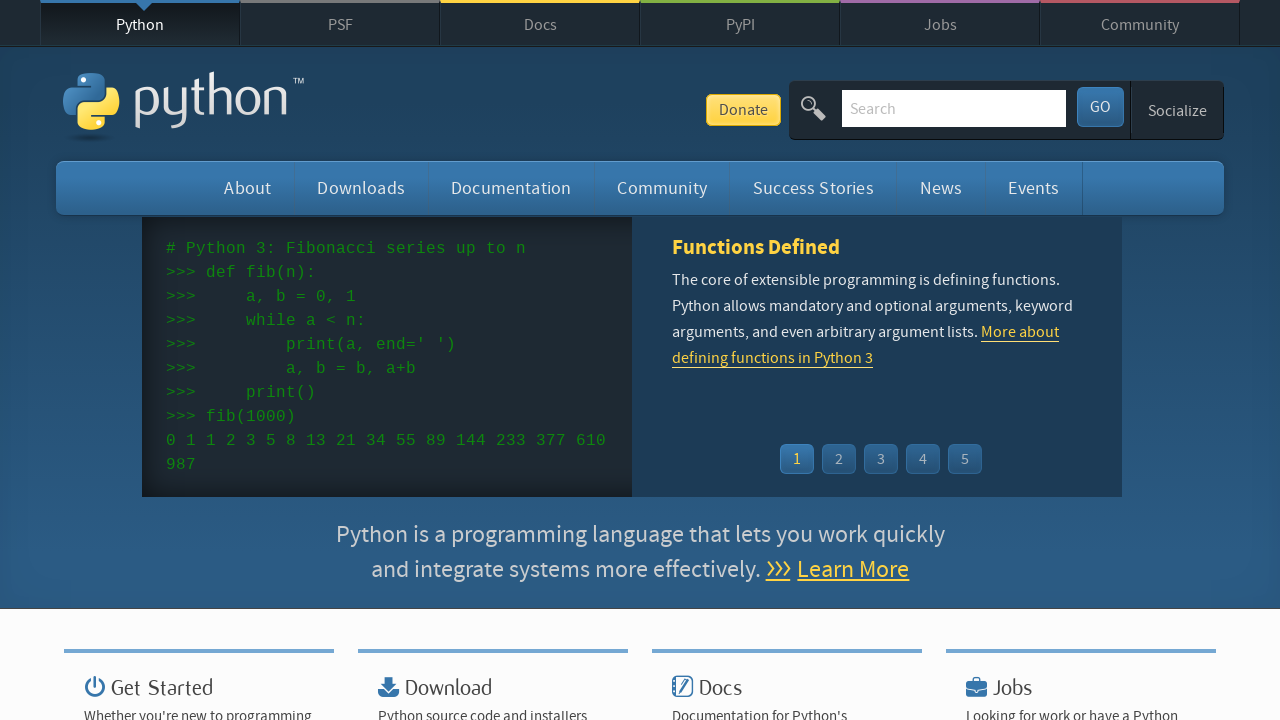

Verified that upcoming events are displayed in the events widget
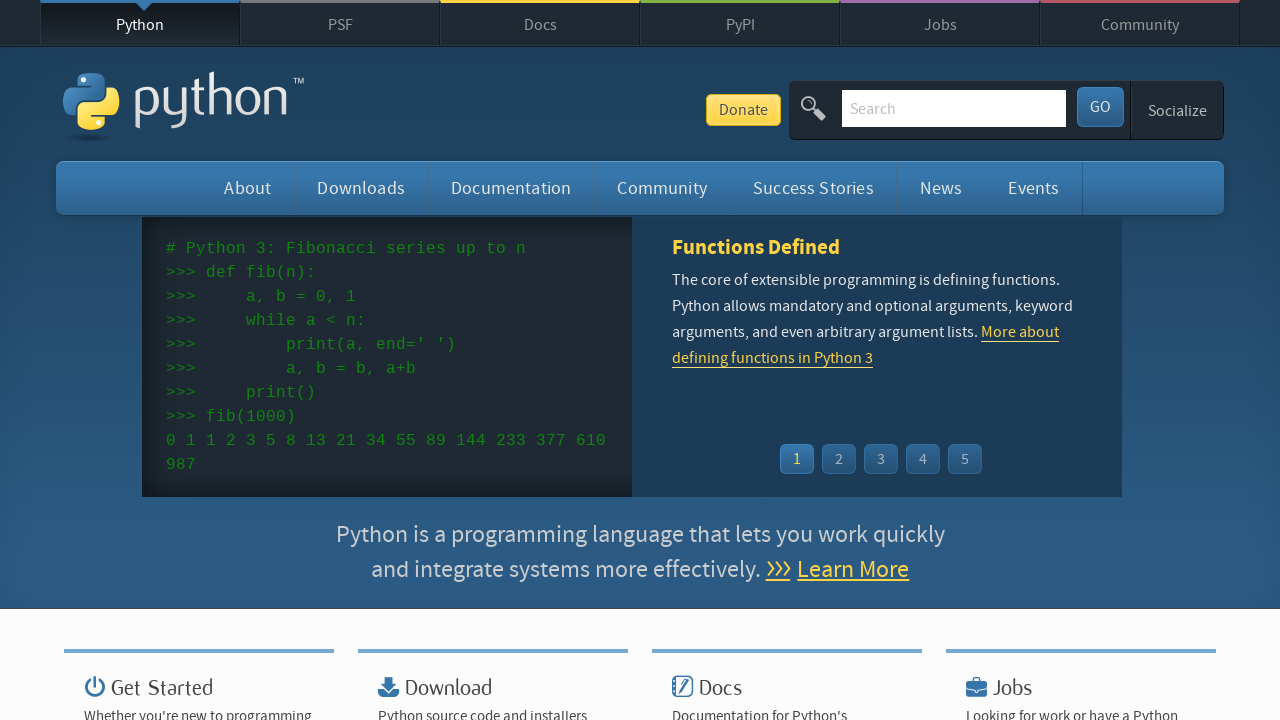

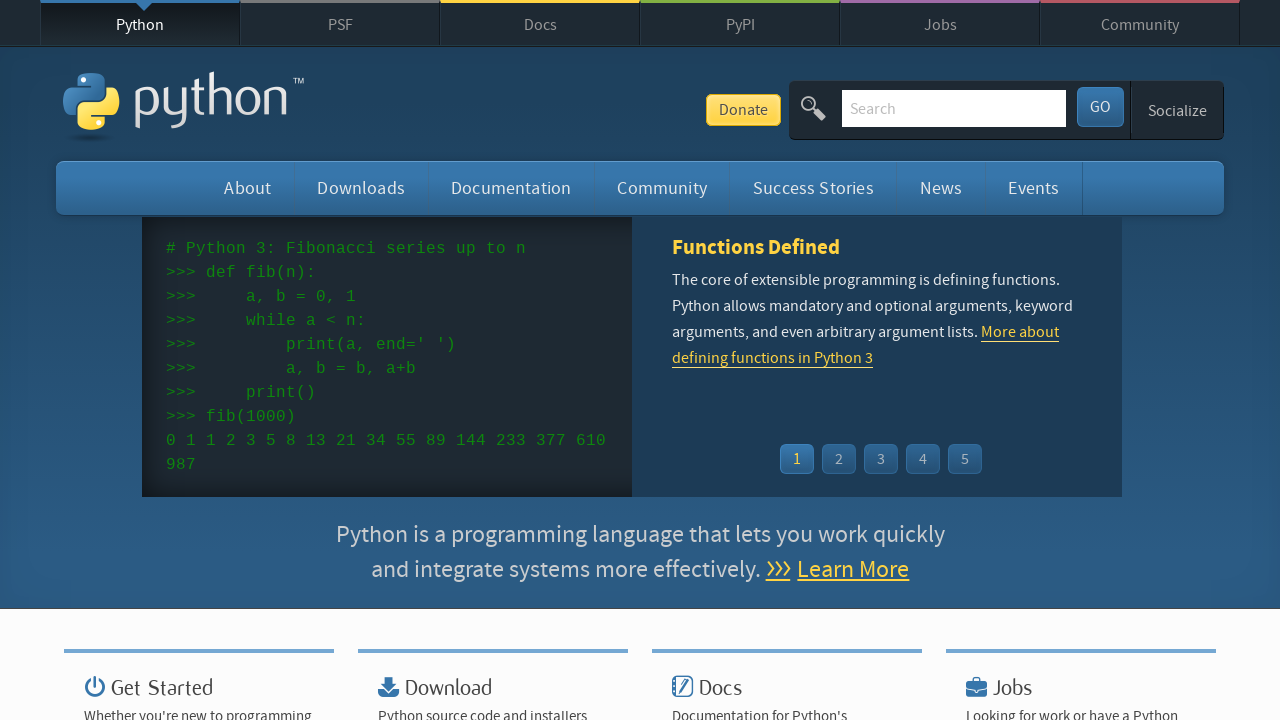